Navigates to the About Us page and verifies that the page content is displayed

Starting URL: https://demo.broadleafcommerce.org/

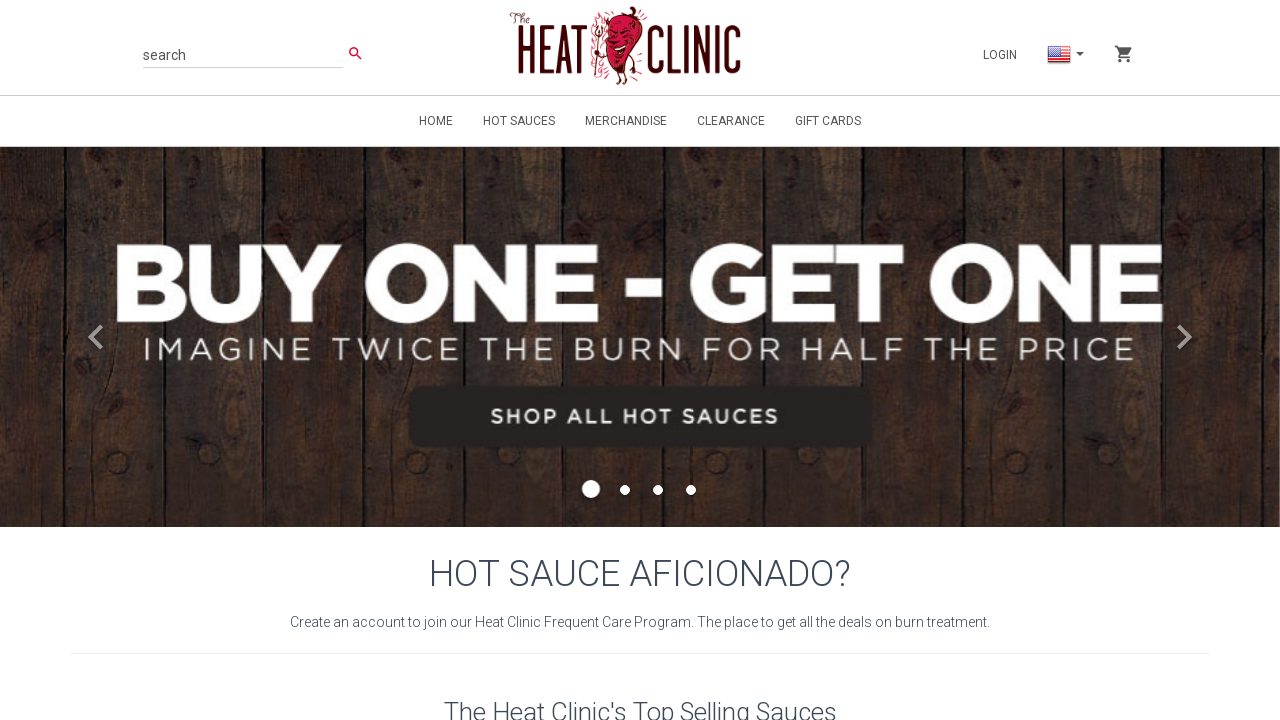

Clicked on About Us link at (96, 684) on a[href='/about_us']
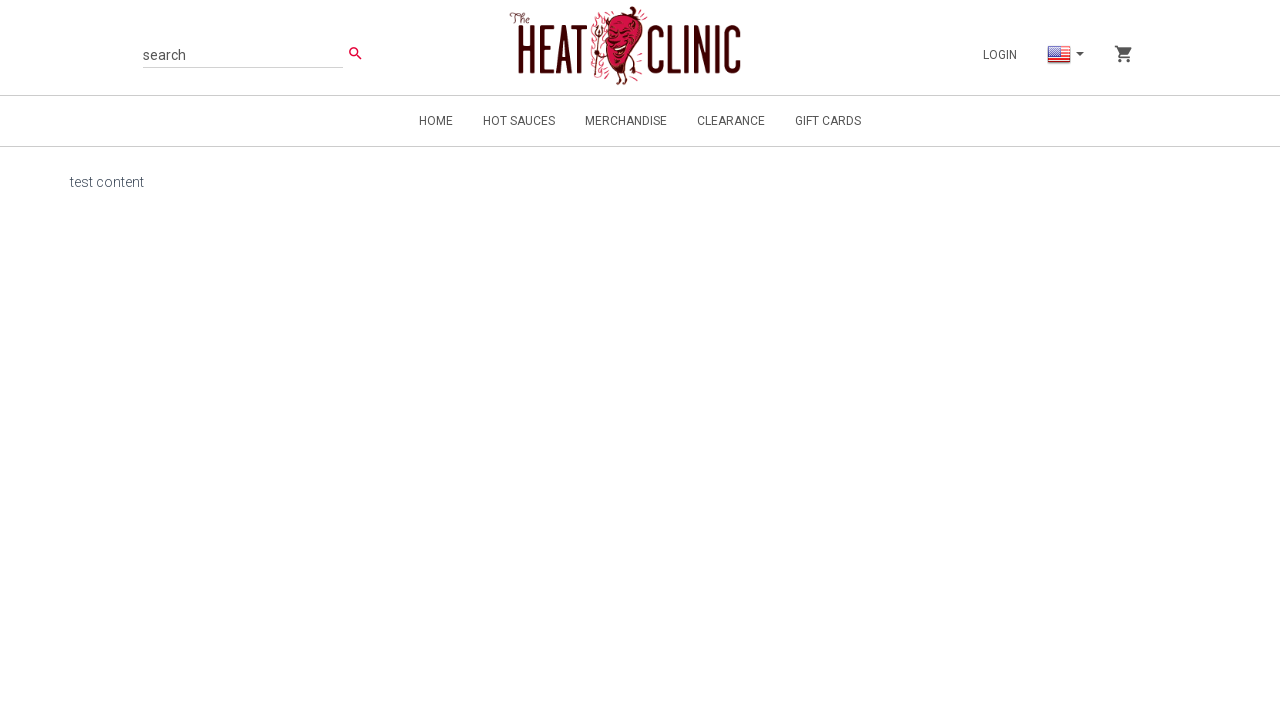

About Us page content loaded successfully
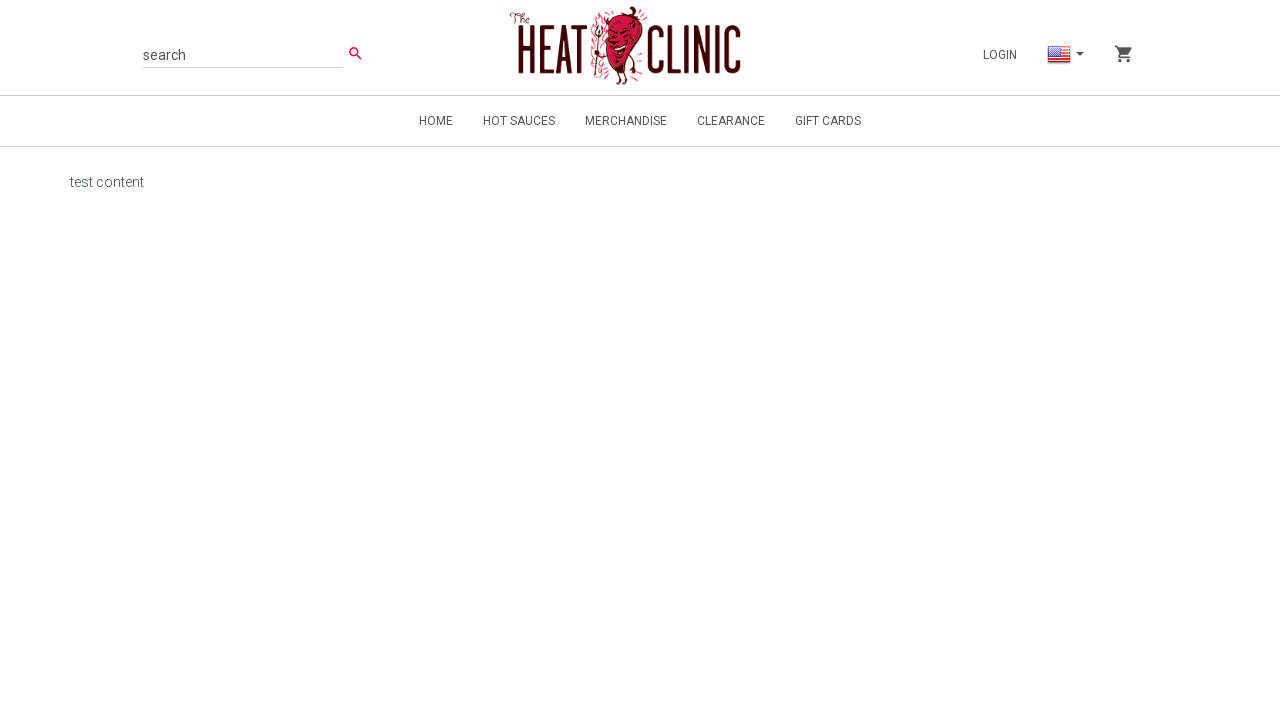

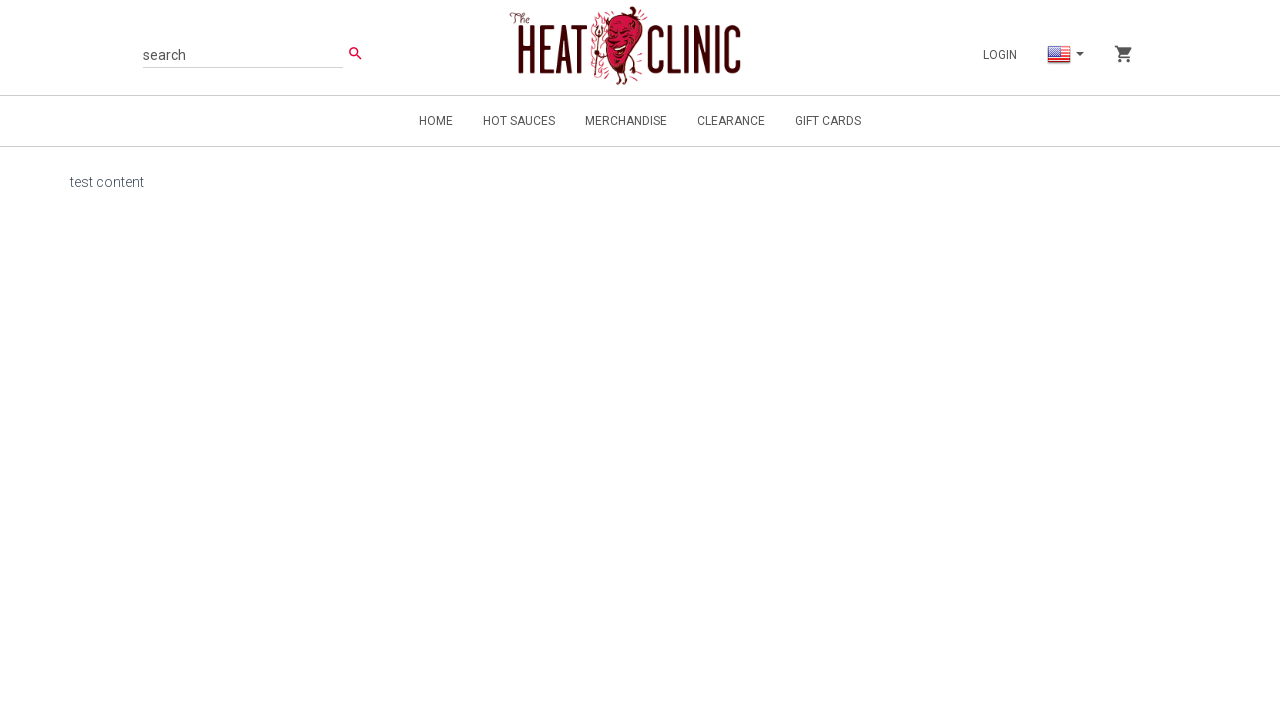